Tests the complete flight booking flow on BlazeDemo by selecting departure/destination cities, choosing a flight, and filling in passenger details to complete the purchase.

Starting URL: https://blazedemo.com/

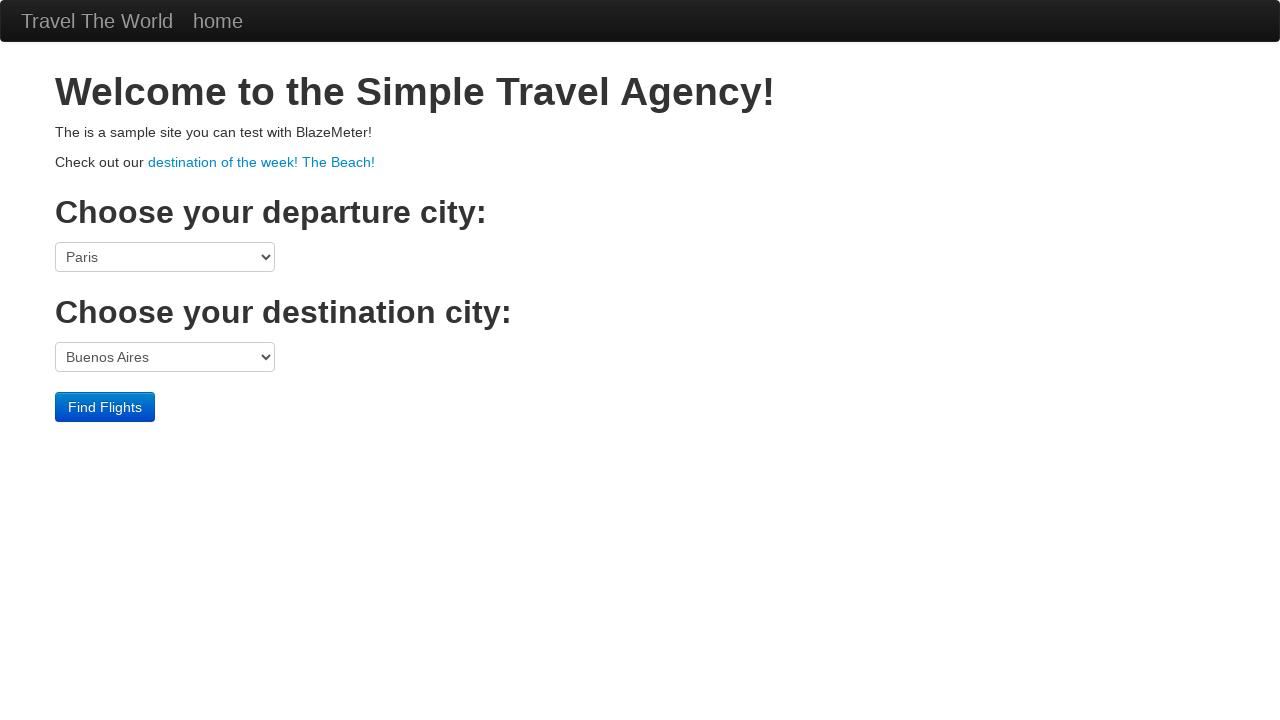

Selected Portland as departure city on select[name='fromPort']
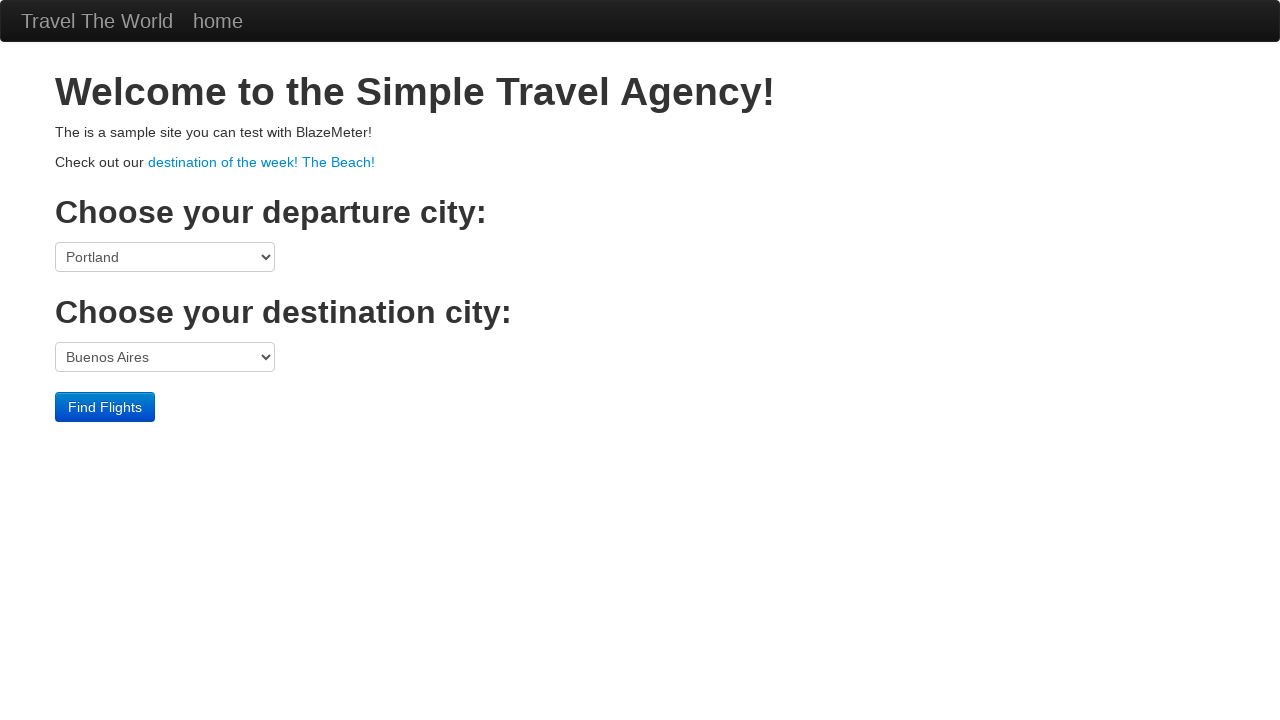

Selected Berlin as destination city on select[name='toPort']
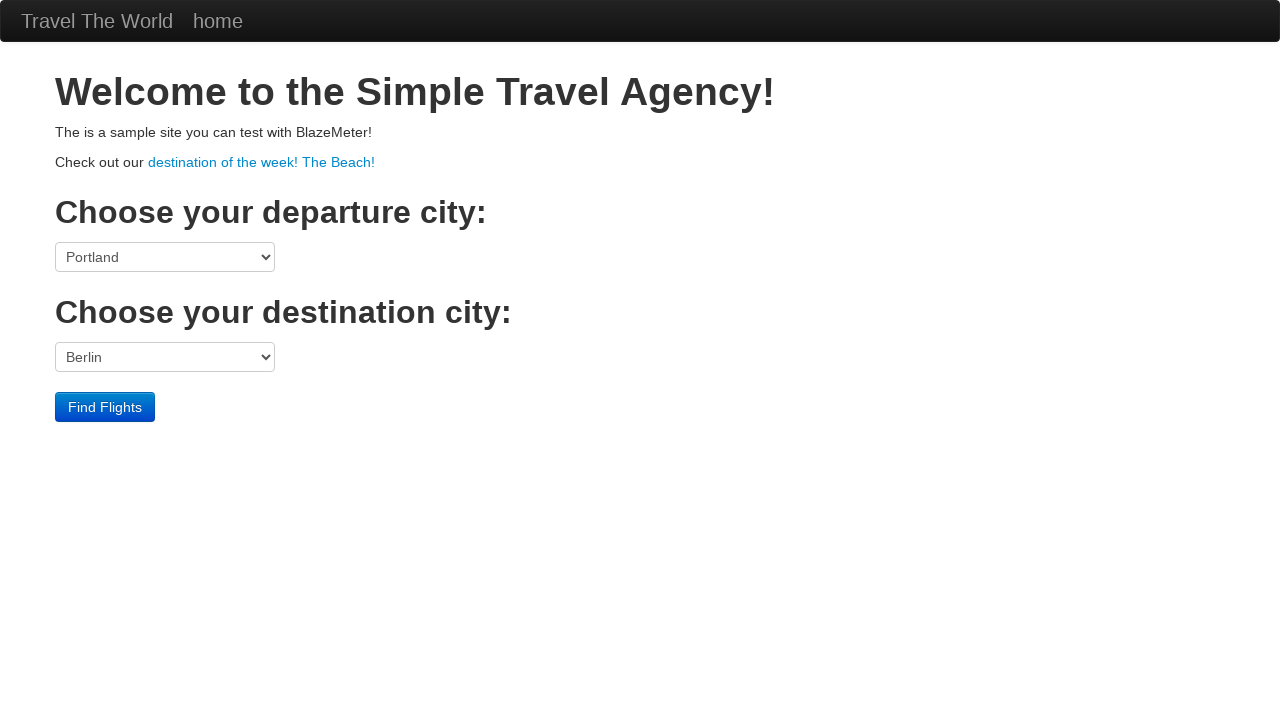

Clicked Find Flights button at (105, 407) on .btn-primary
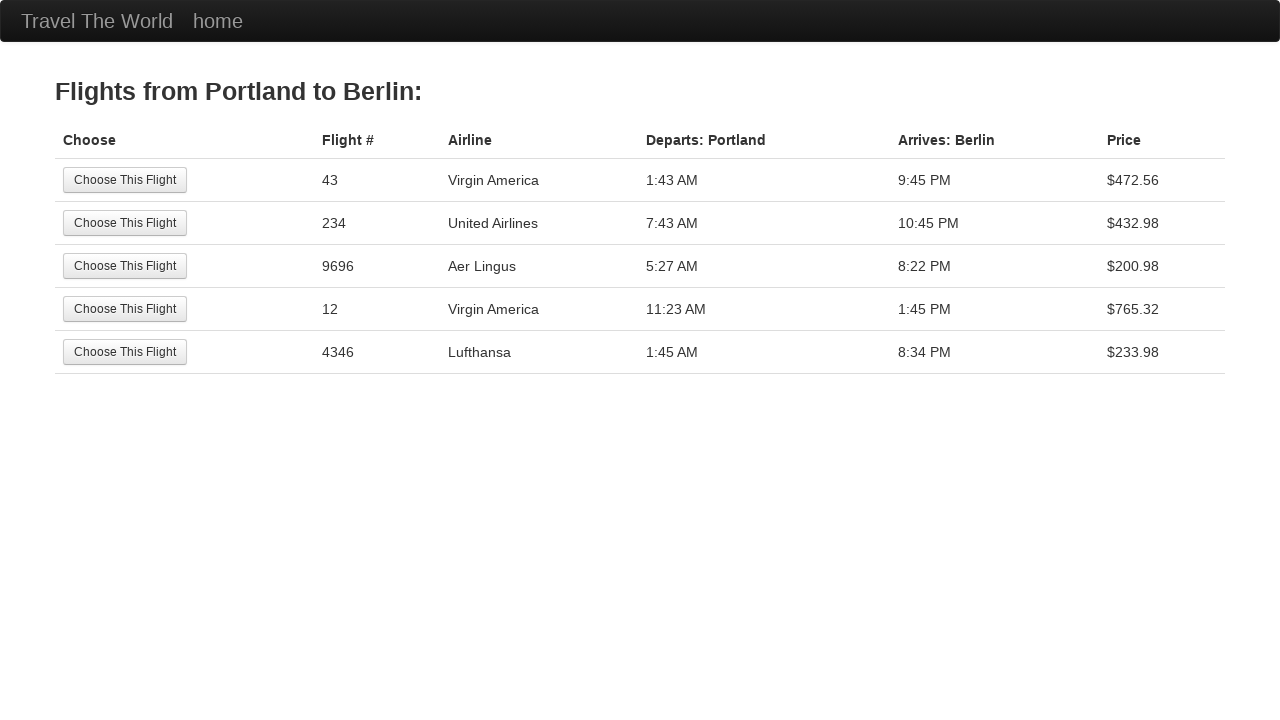

Selected the third flight option at (125, 266) on tr:nth-child(3) .btn
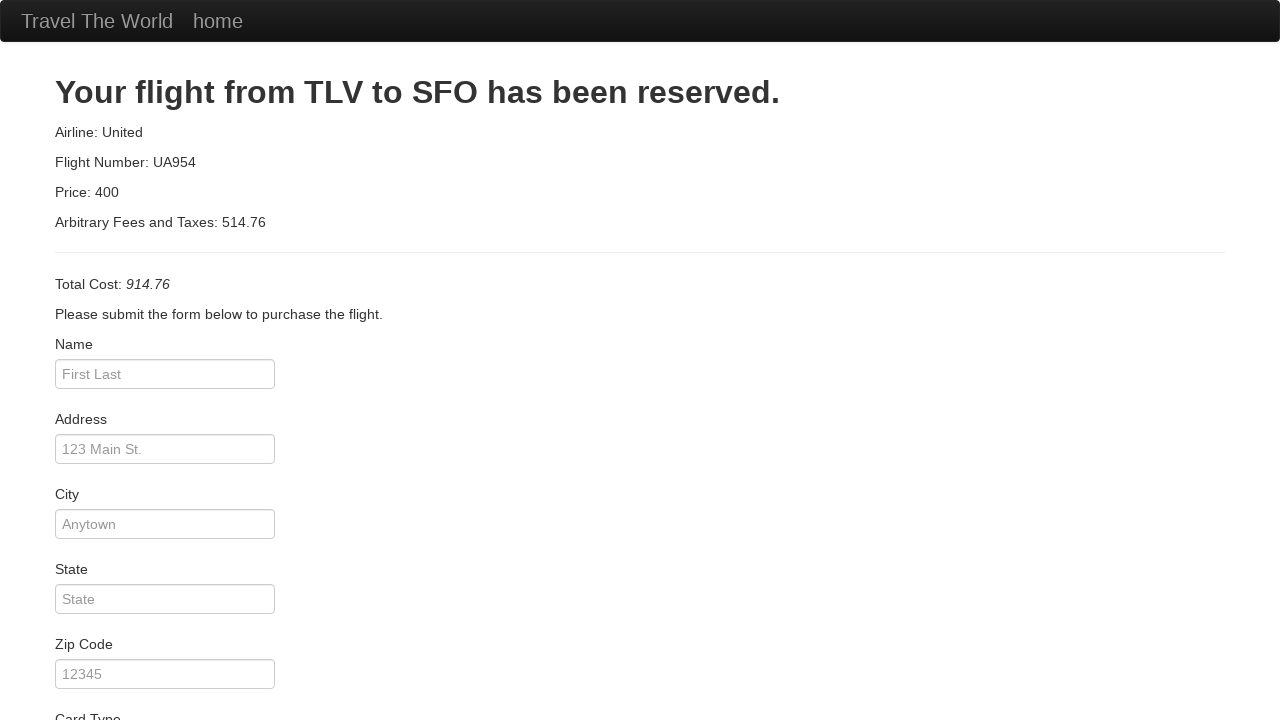

Entered passenger name 'Maria Rocha' on #inputName
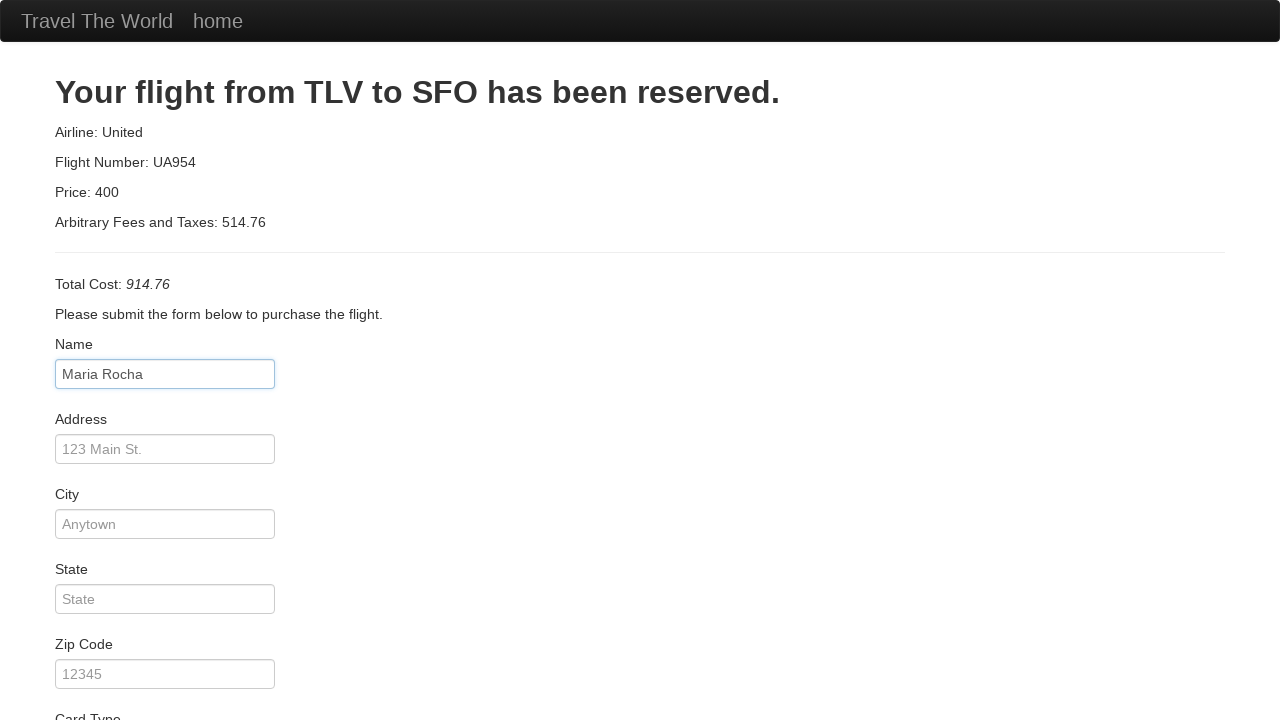

Entered address '123 St. August' on #address
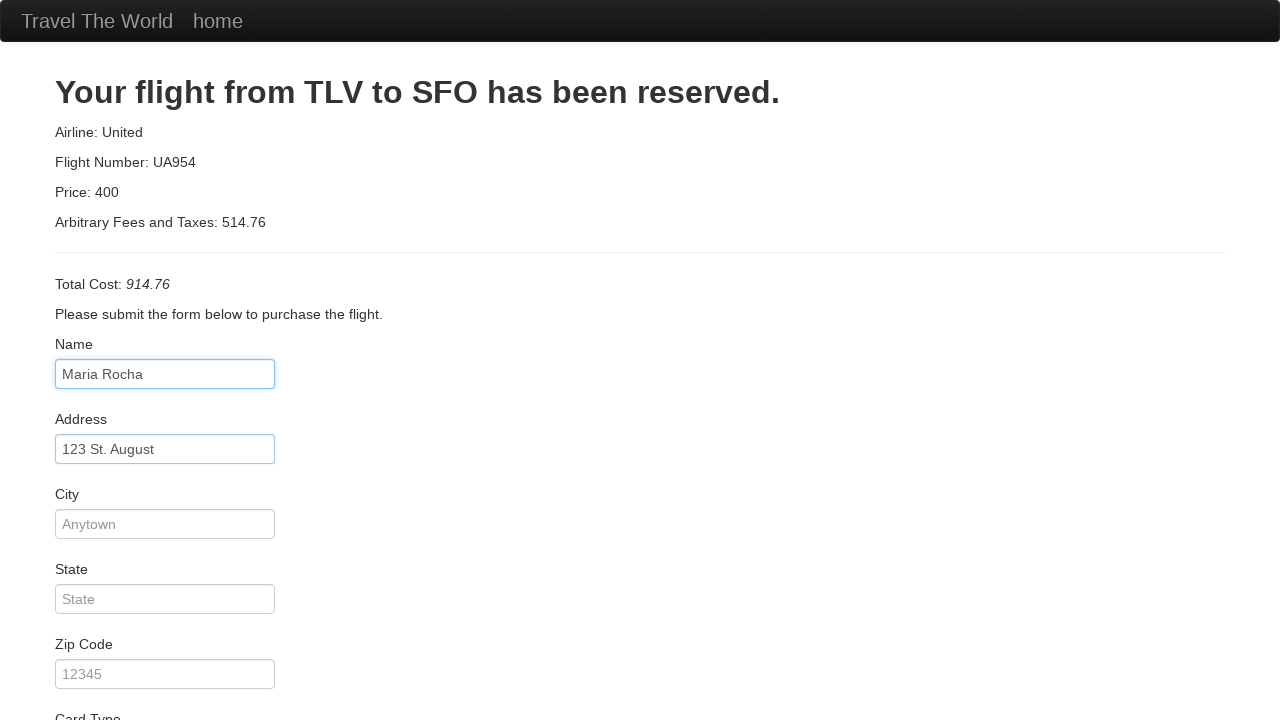

Entered city 'Aveiro' on #city
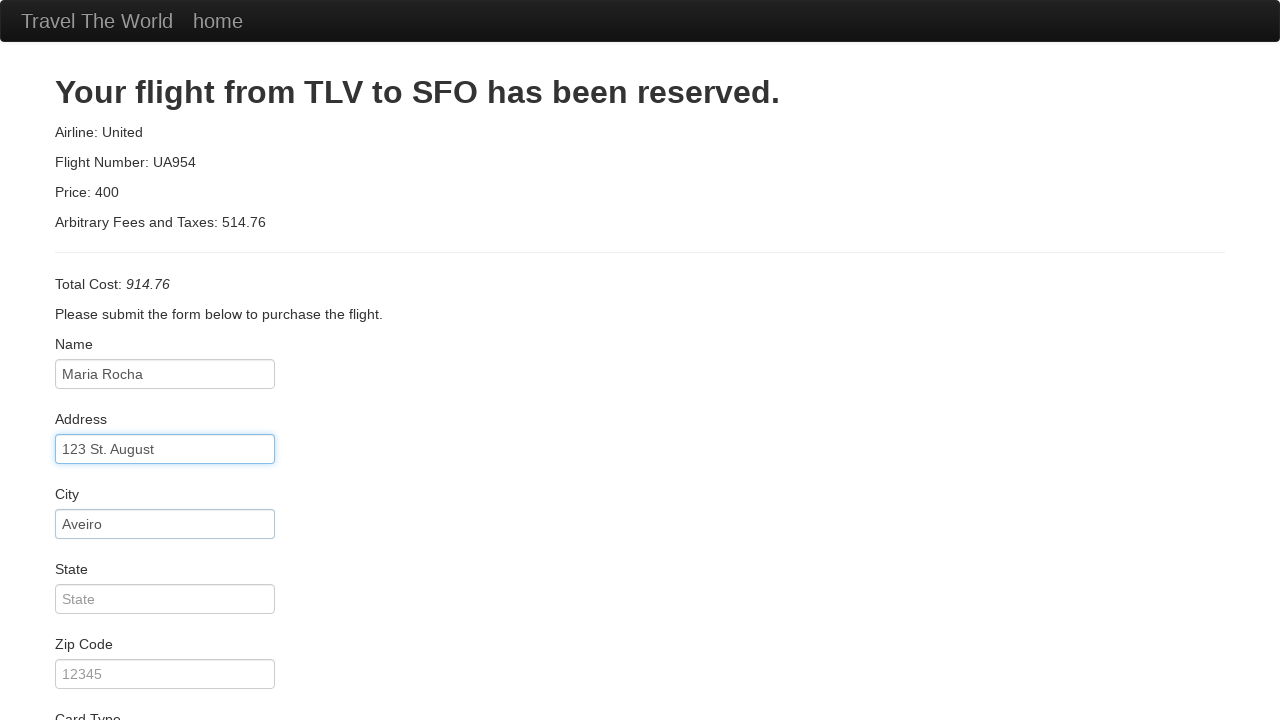

Selected American Express as card type on #cardType
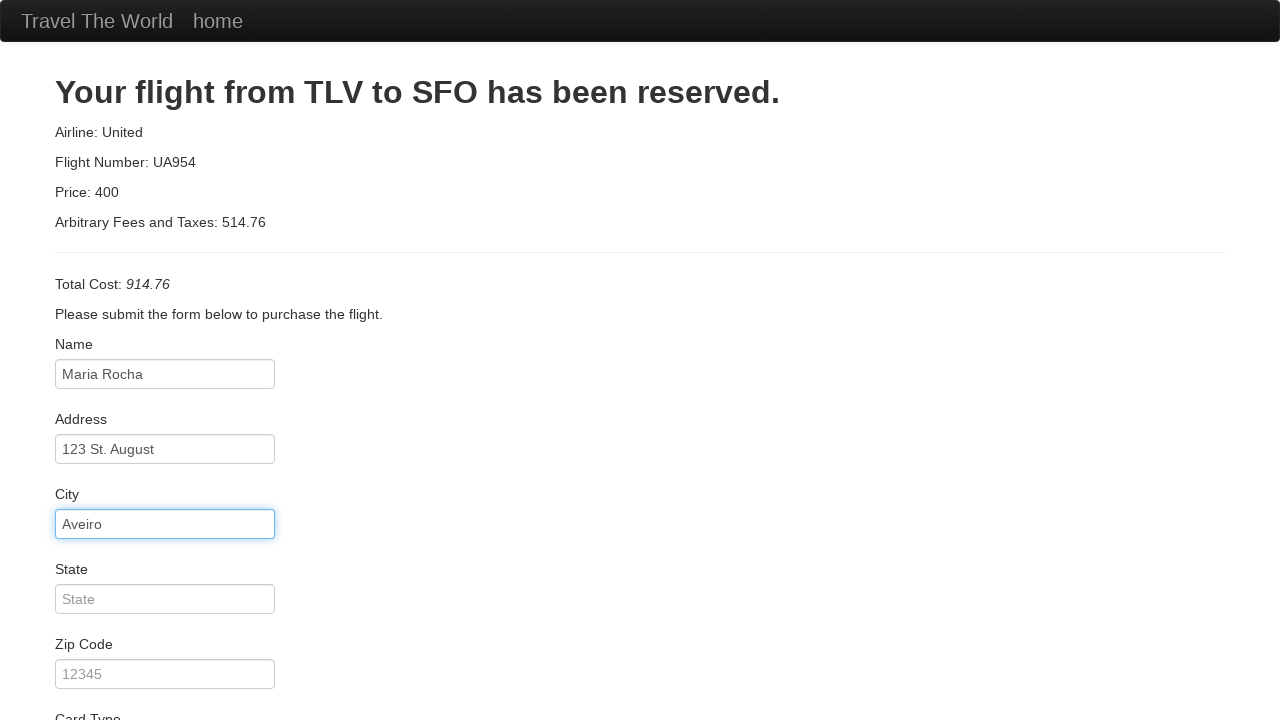

Checked the remember me checkbox at (640, 652) on .checkbox
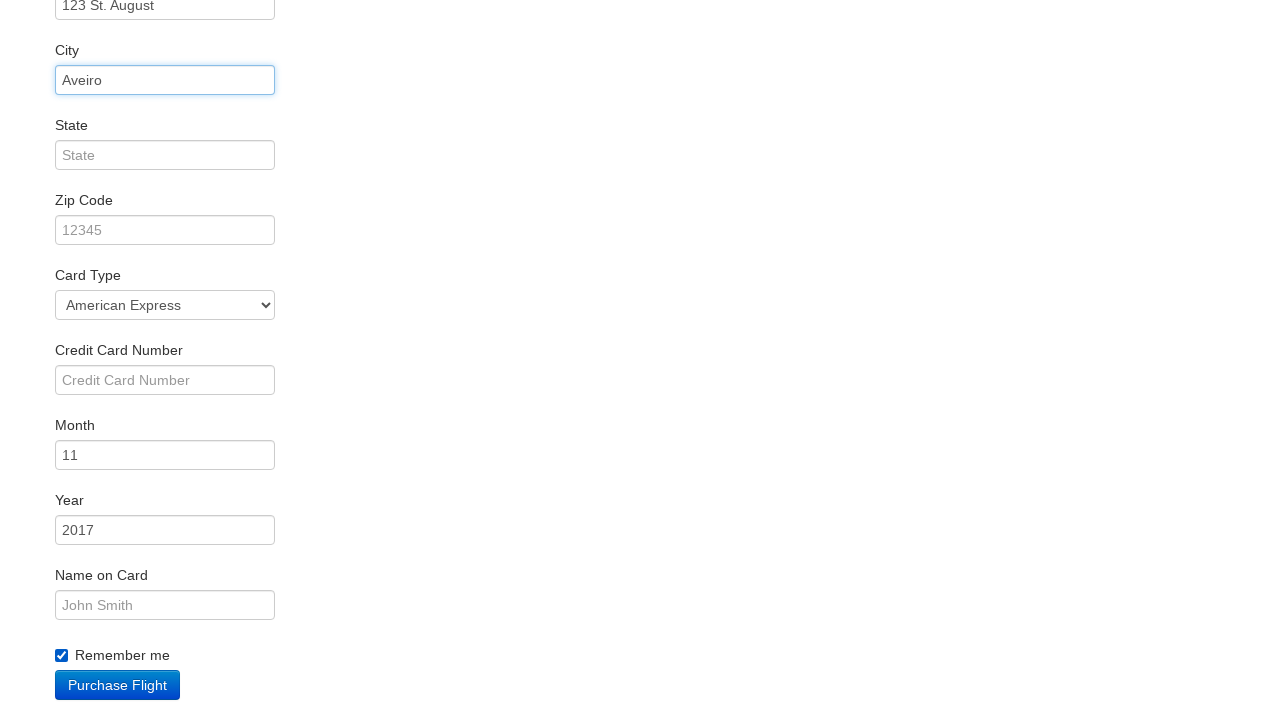

Verified total amount of $914.76 is displayed
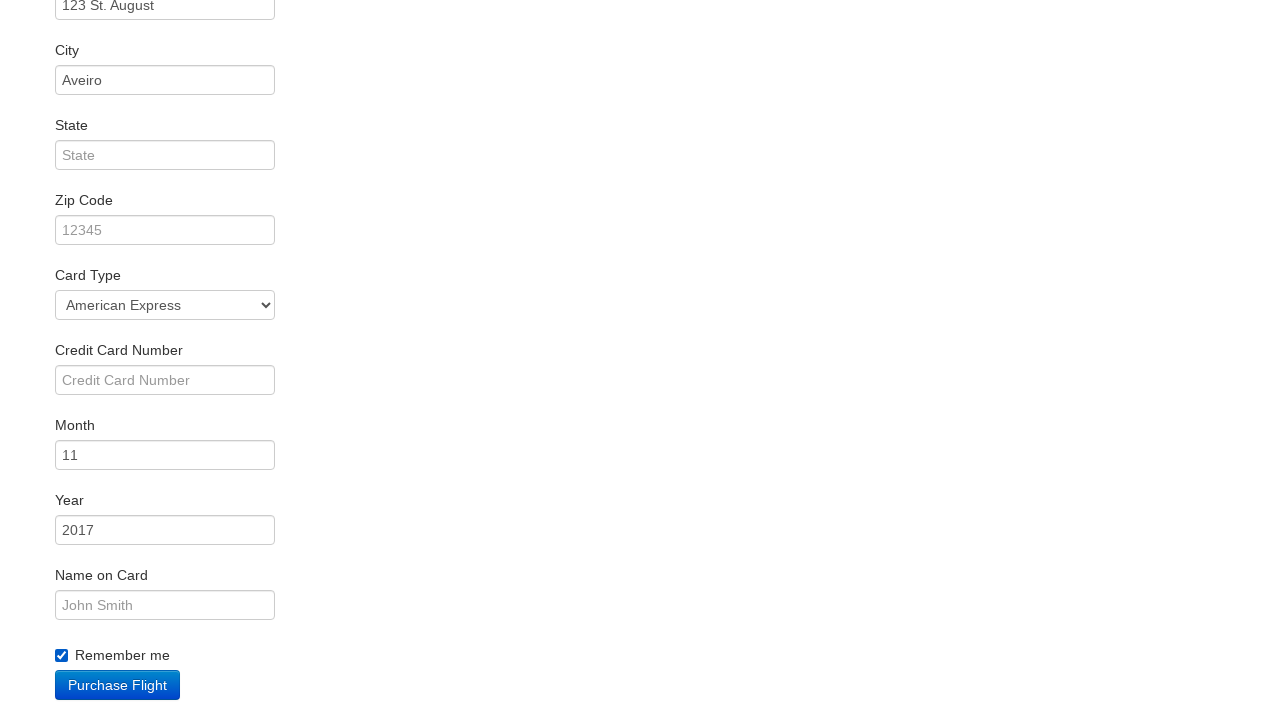

Clicked Purchase Flight button at (118, 685) on .btn-primary
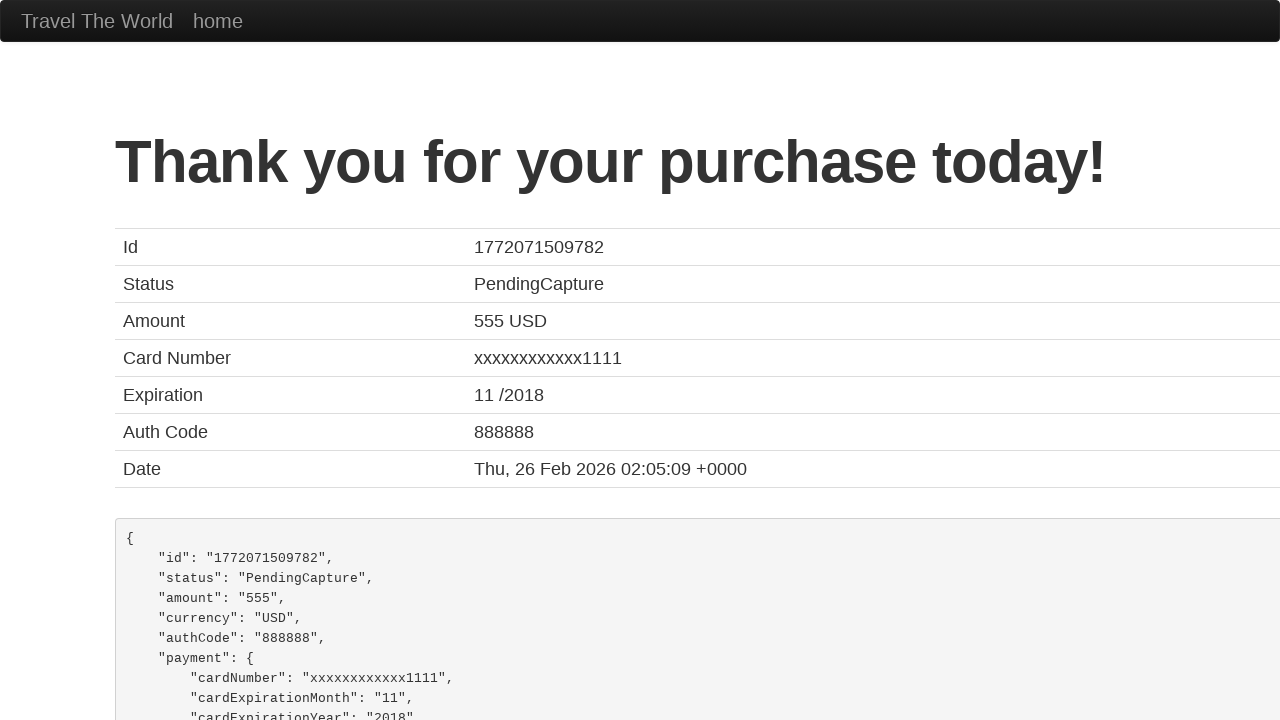

Confirmation page loaded with 'PendingCapture' status
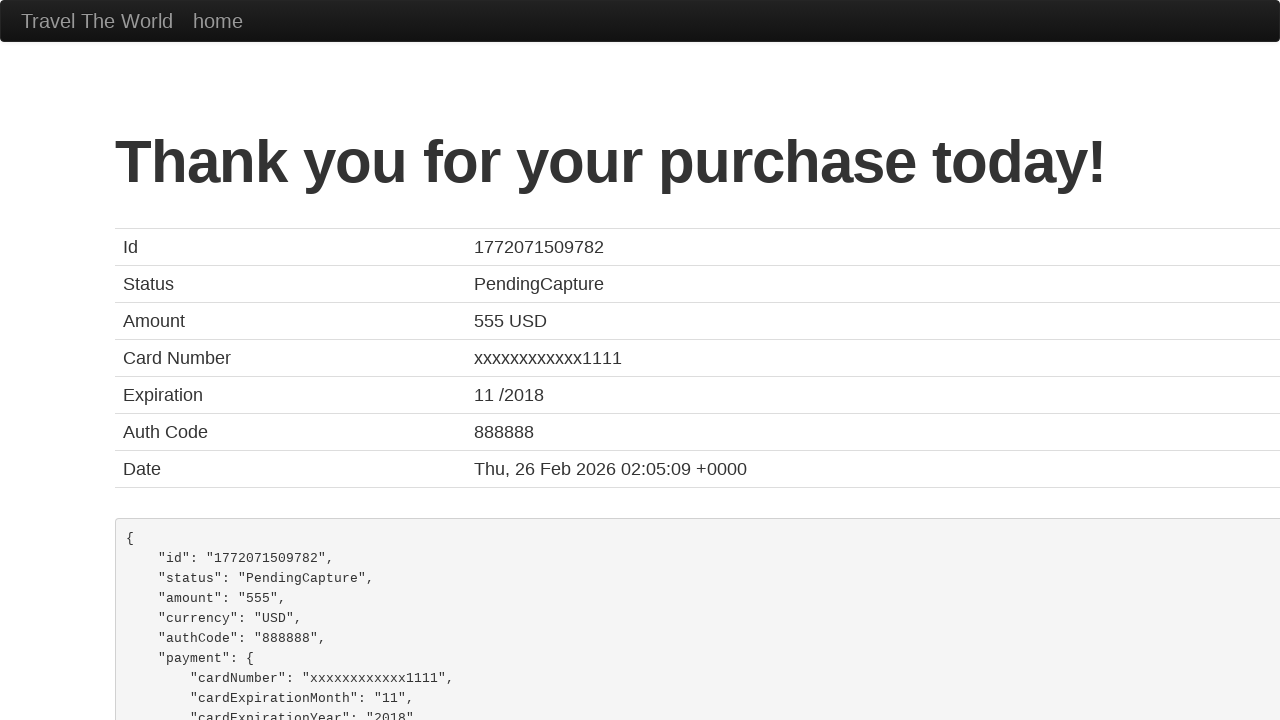

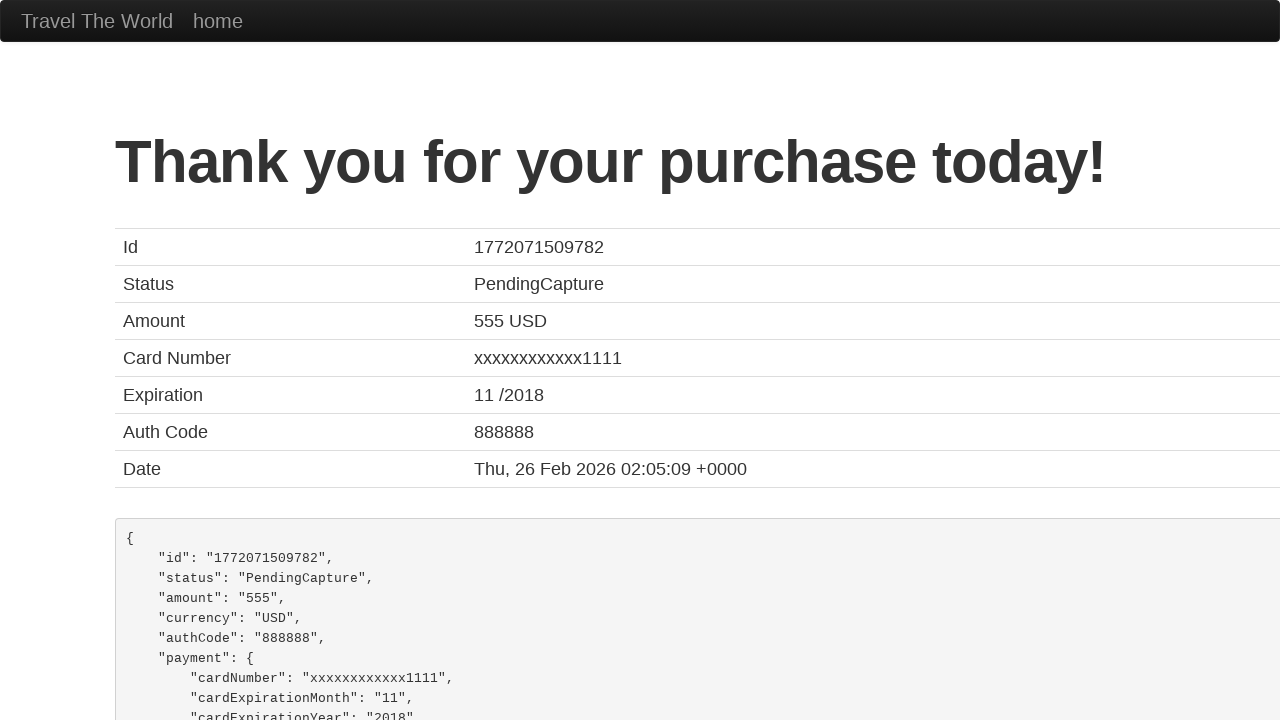